Tests click and hold mouse action functionality by navigating through UI testing options and performing click-and-hold action on a circle element

Starting URL: https://demoapps.qspiders.com/

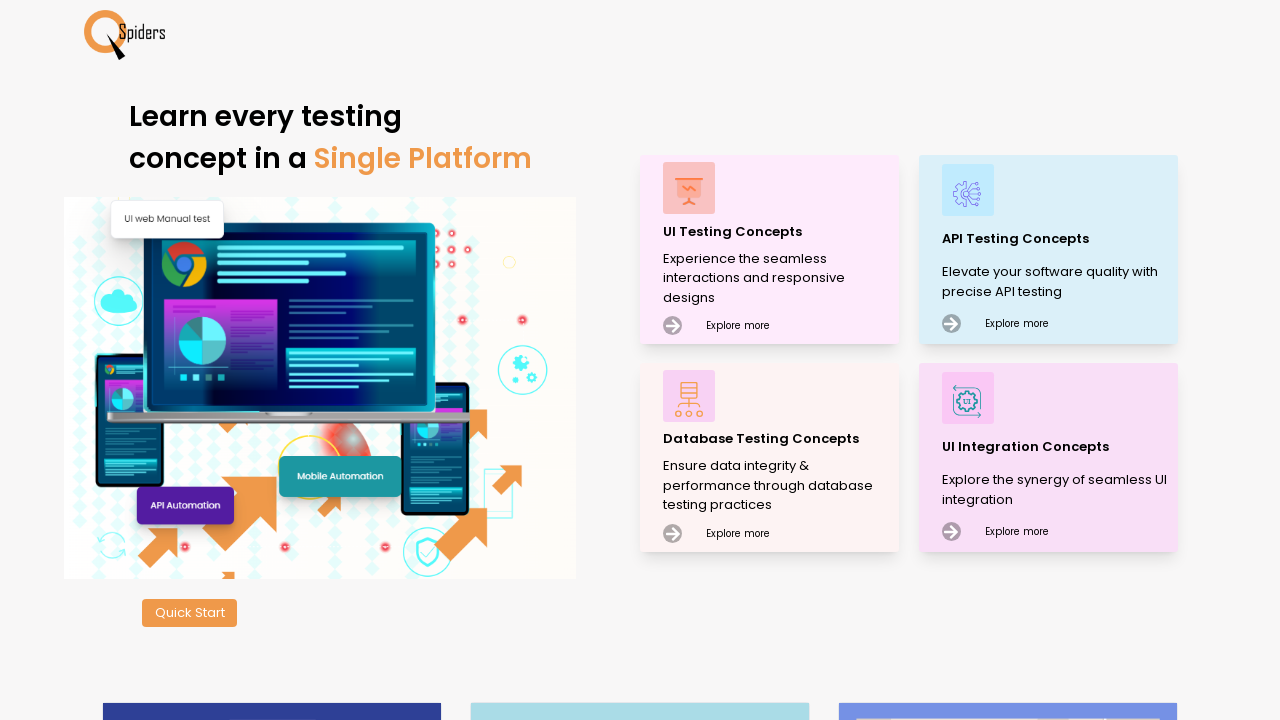

Clicked on UI Testing Concepts at (778, 232) on xpath=//p[.='UI Testing Concepts']
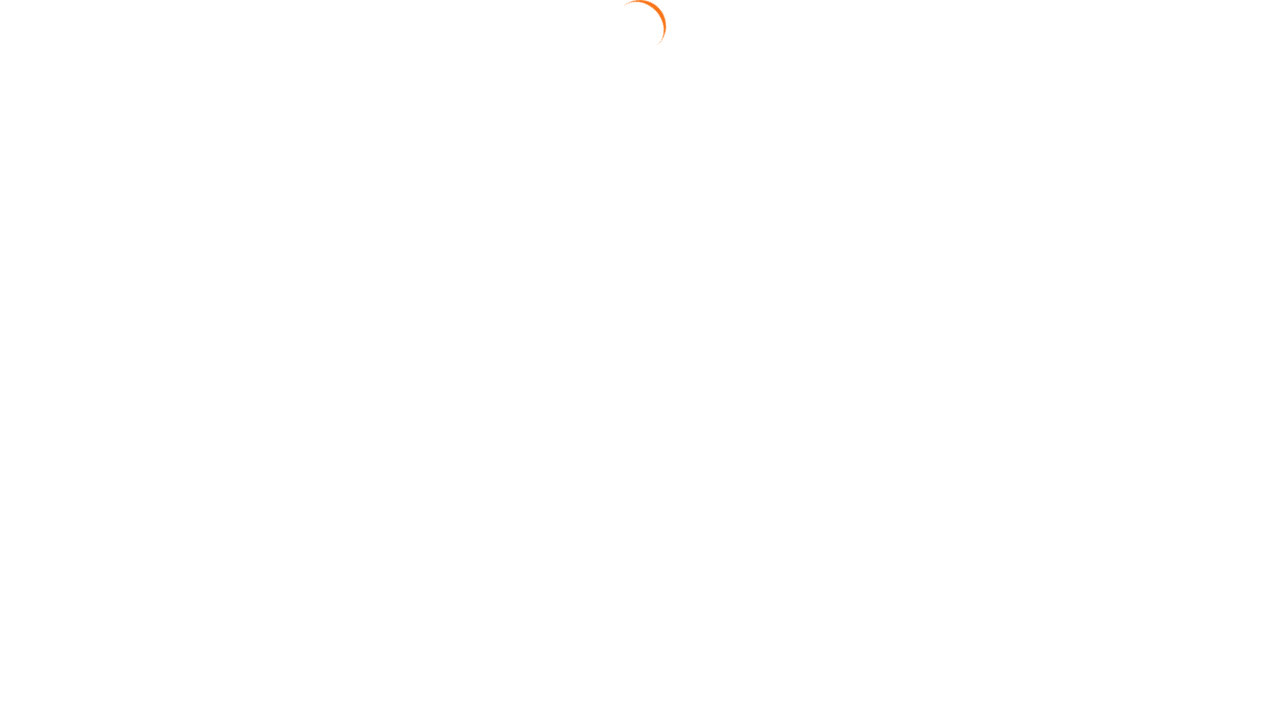

Clicked on Mouse Actions section at (66, 667) on xpath=//section[.='Mouse Actions']
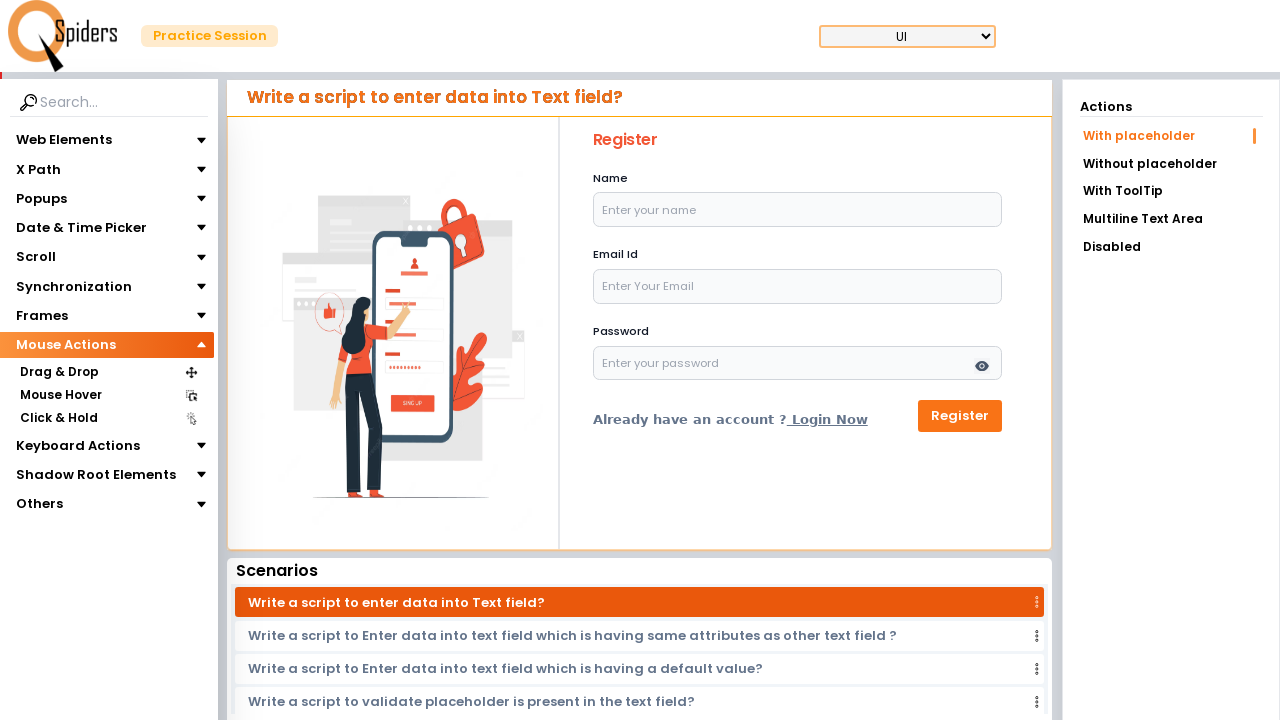

Clicked on Click & Hold section at (58, 418) on xpath=//section[.='Click & Hold']
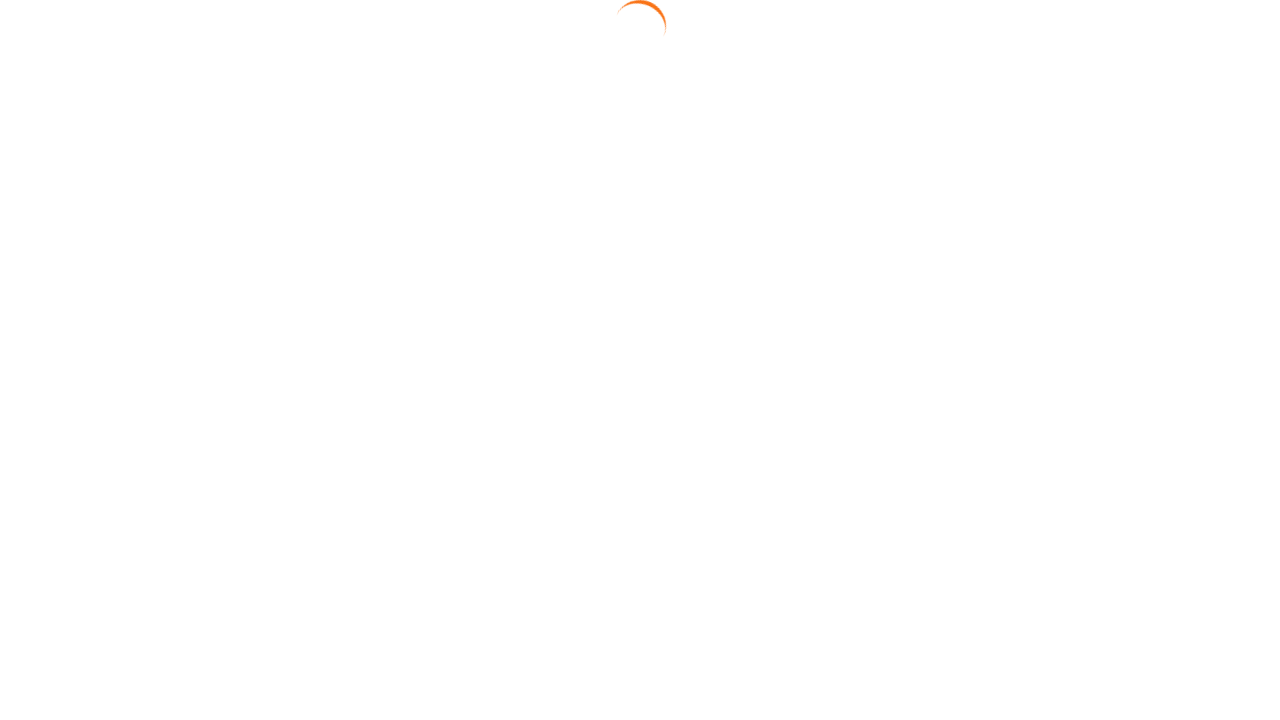

Located circle button element
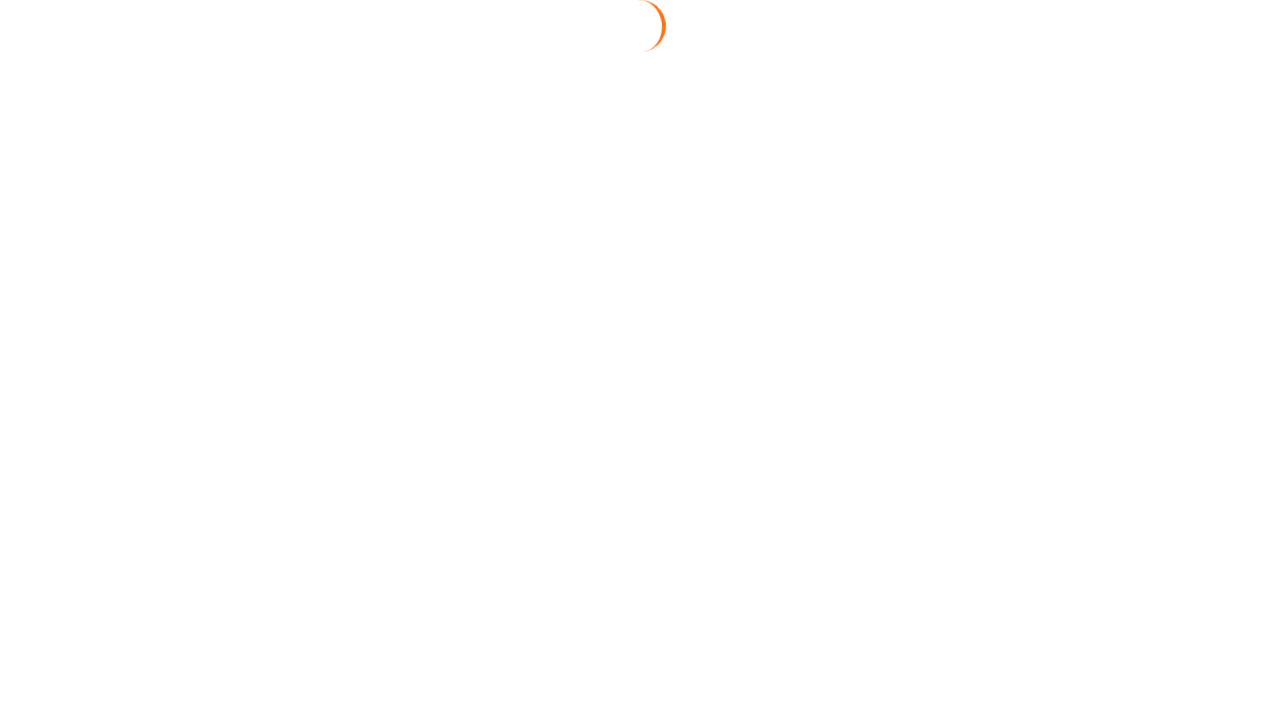

Mouse button pressed down on circle element at (58, 418)
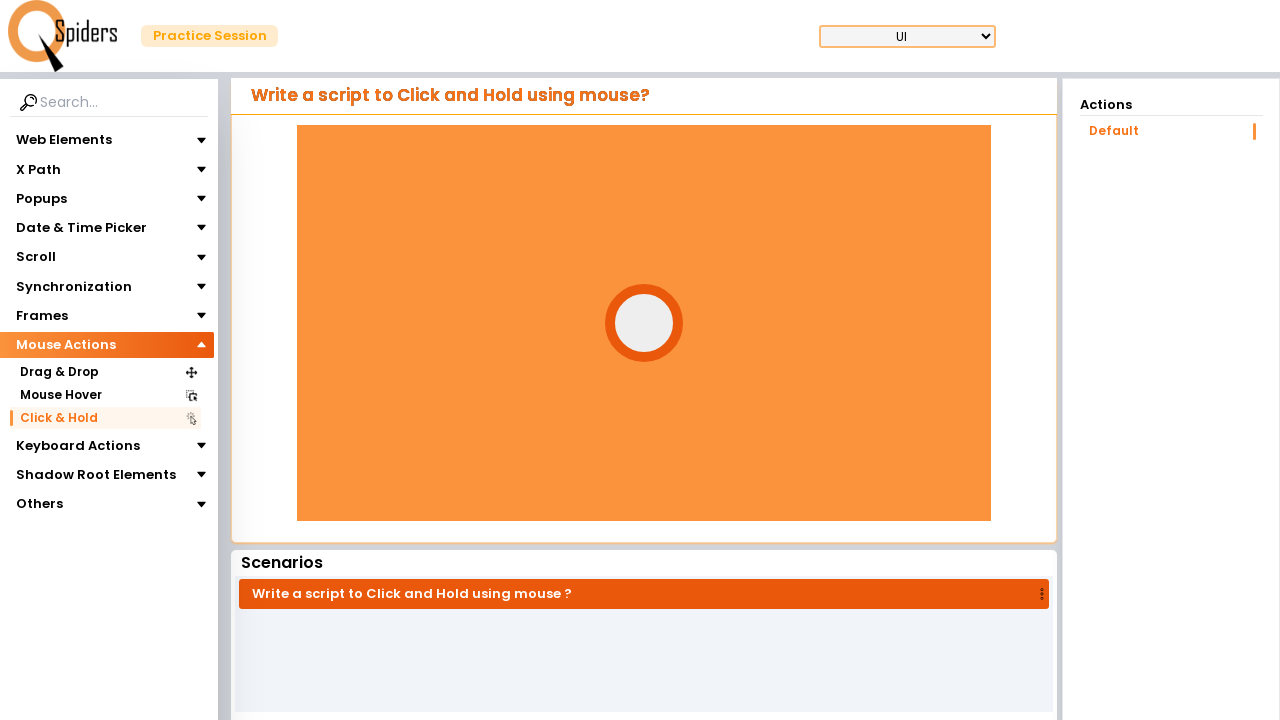

Held mouse button for 1 second
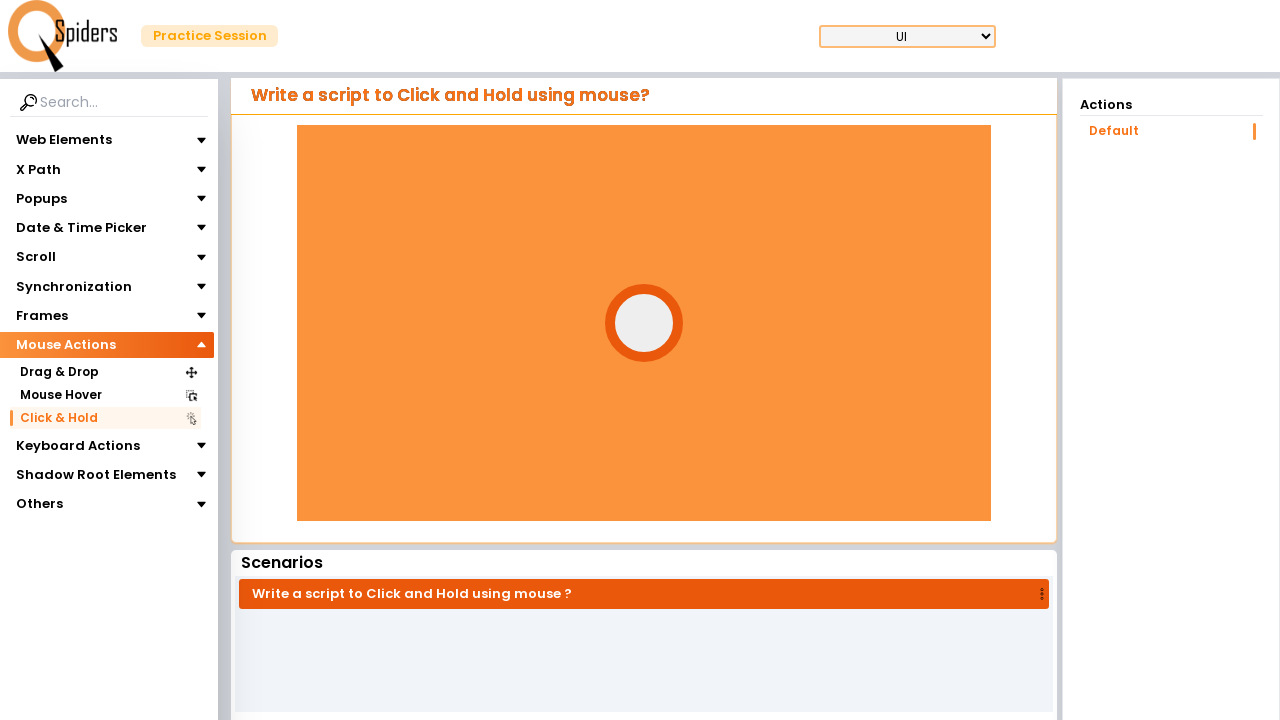

Released mouse button from circle element at (58, 418)
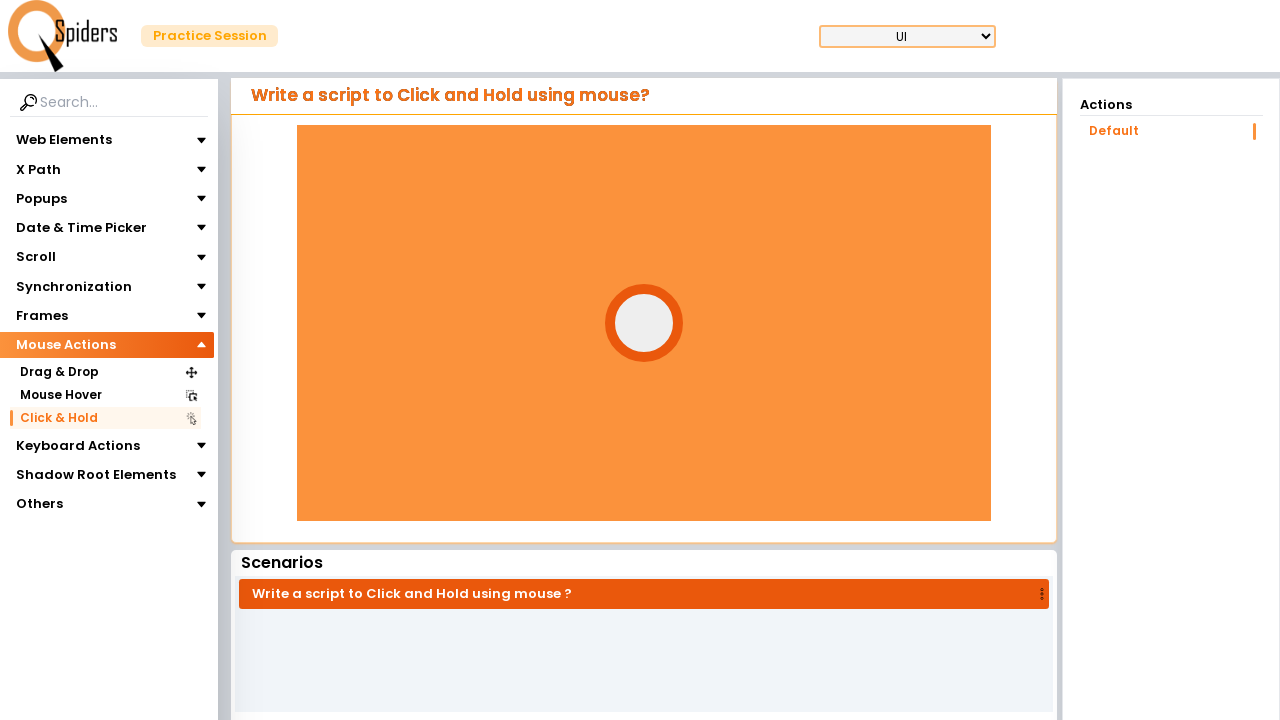

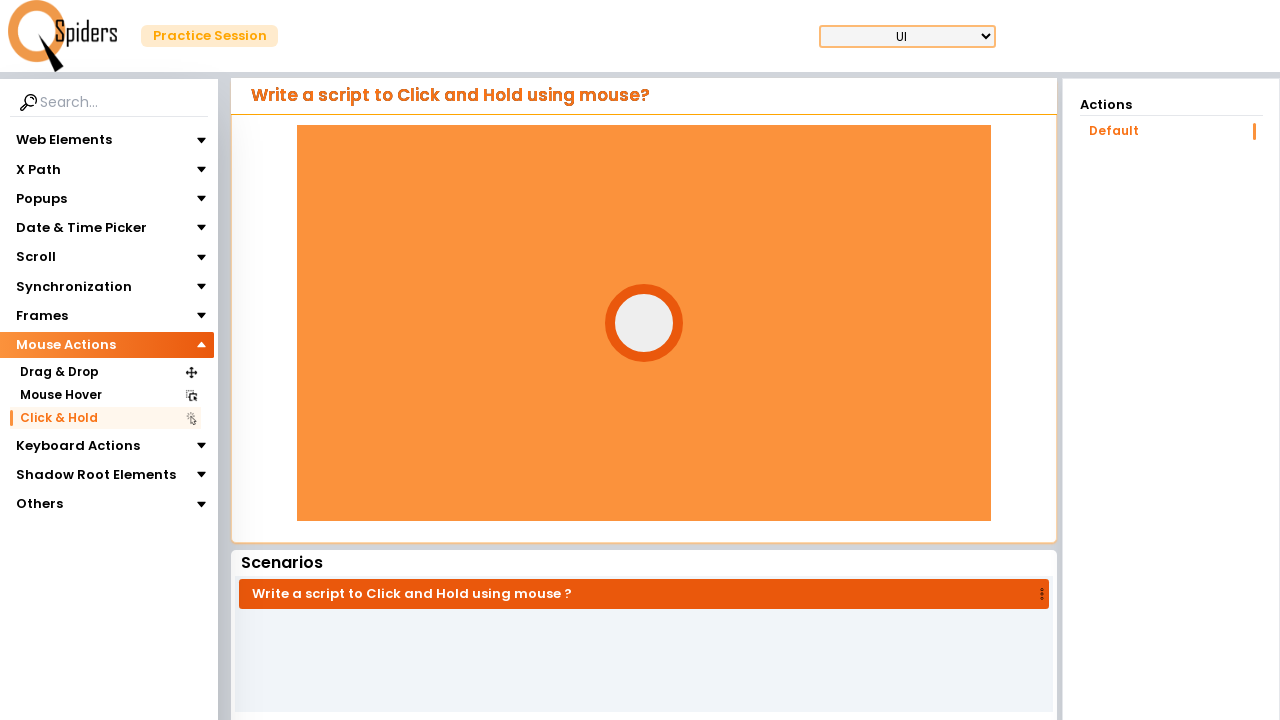